Tests browser navigation by visiting an online shopping site, navigating to W3Schools, and then using the browser's back button to return to the previous page.

Starting URL: https://www.advantageonlineshopping.com/#/

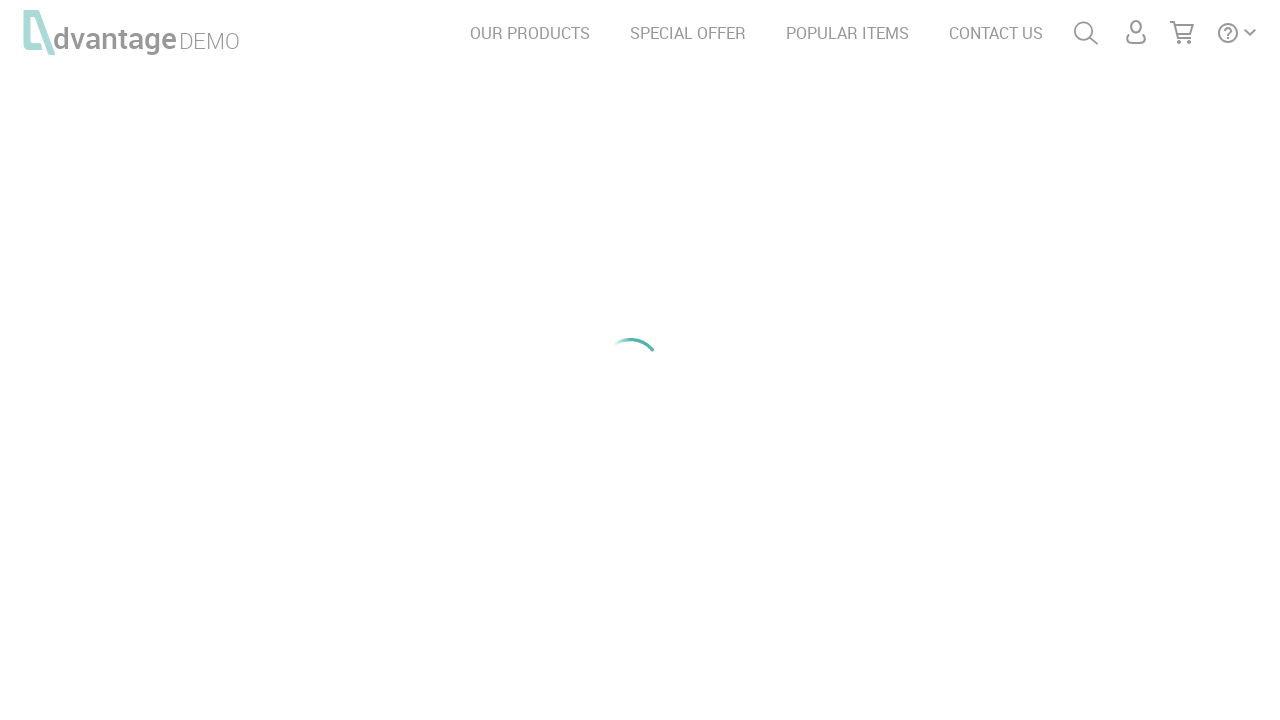

Initial page loaded at Advantage Online Shopping site
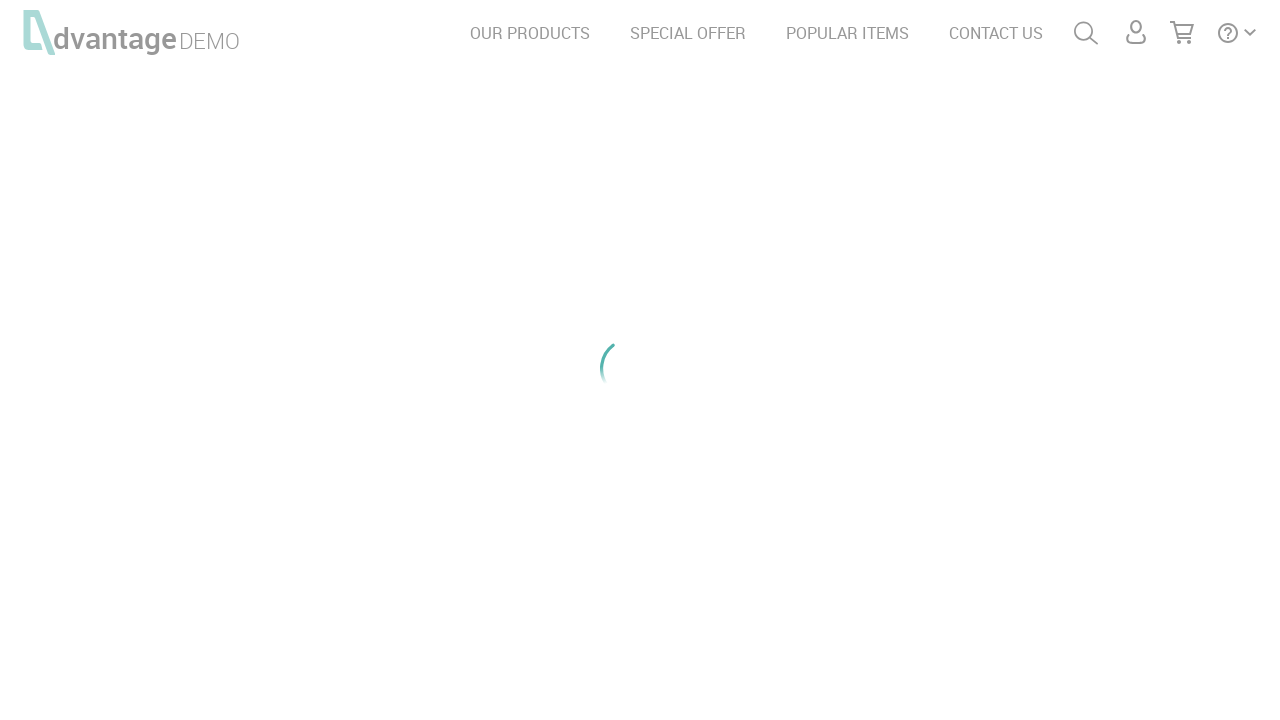

Navigated to W3Schools Python map() function documentation
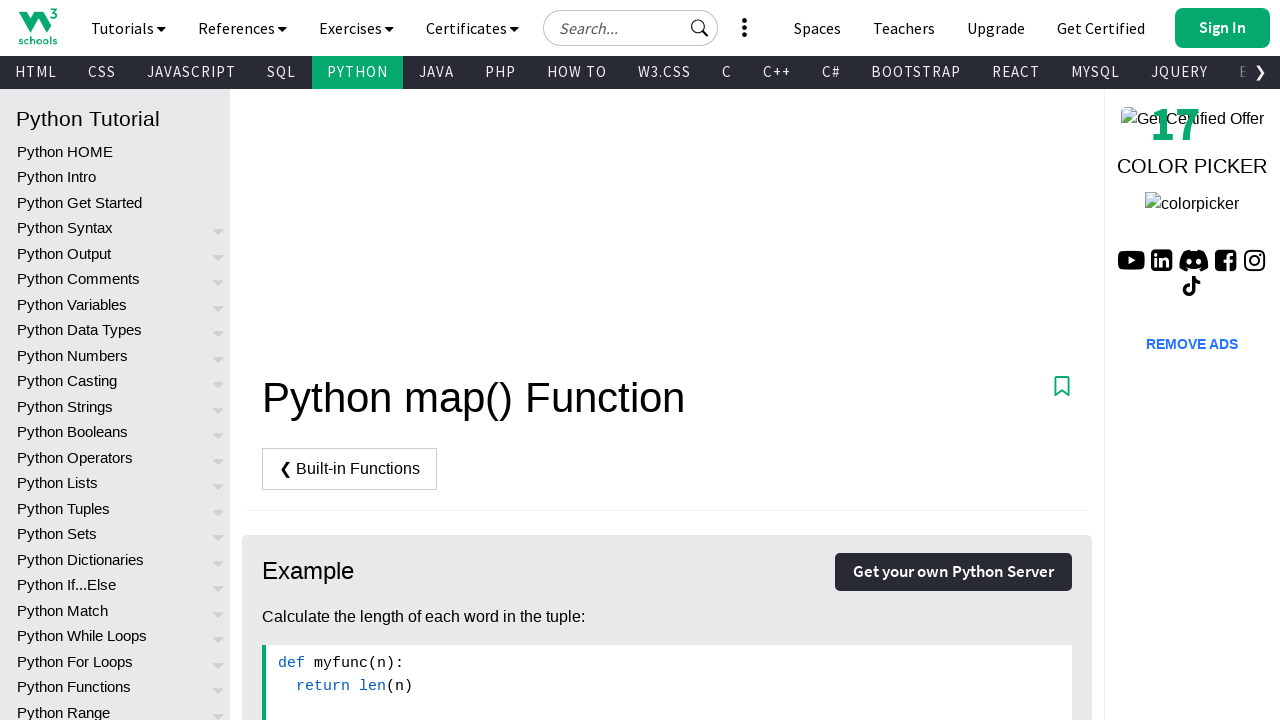

W3Schools page fully loaded
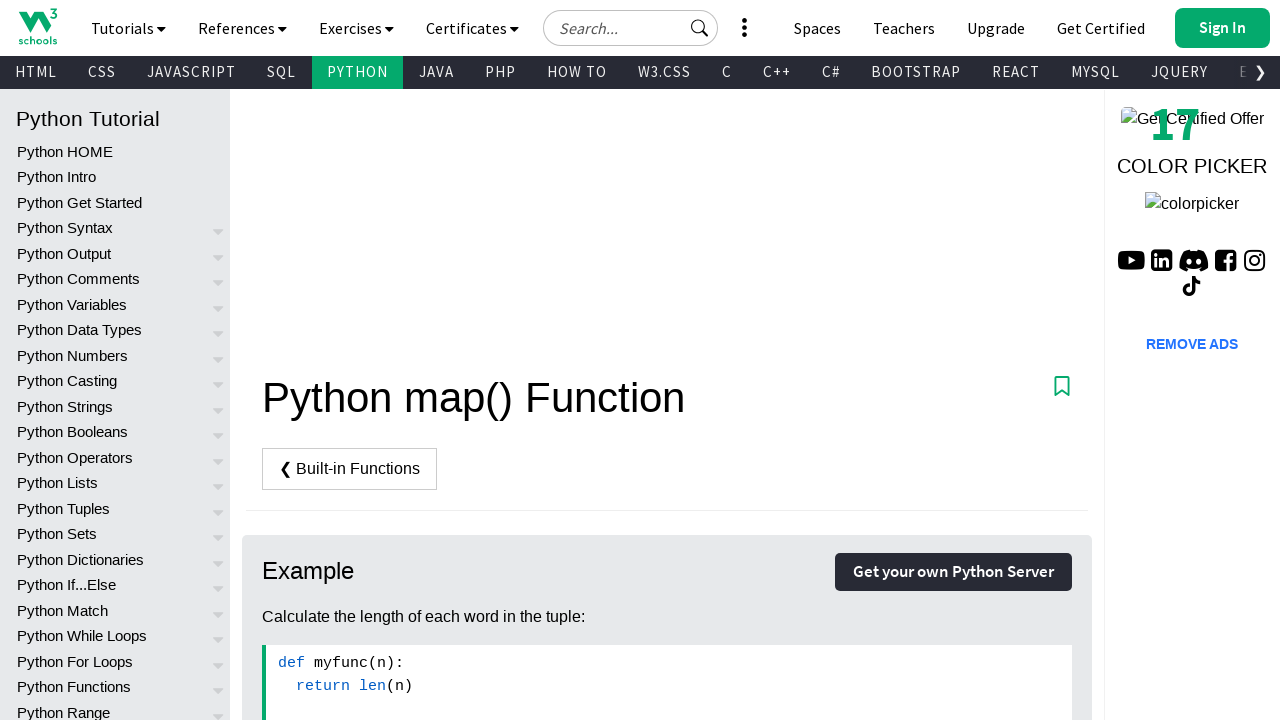

Navigated back to Advantage Online Shopping site using browser back button
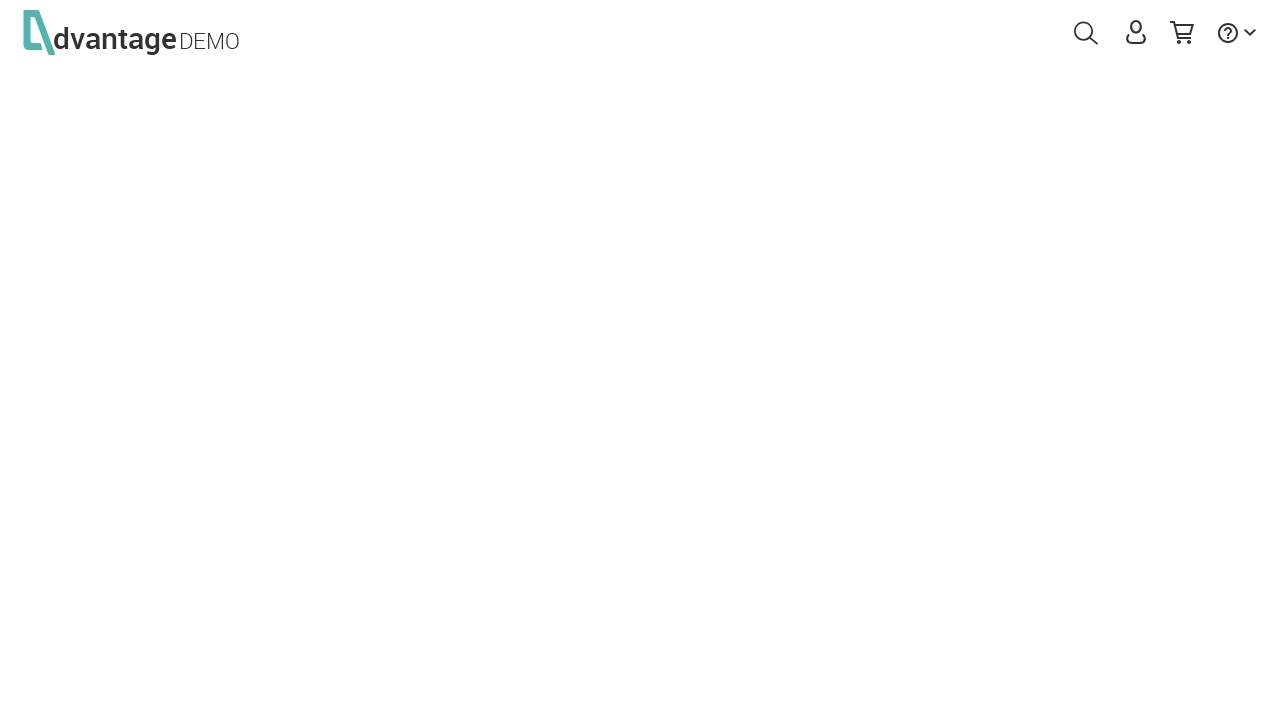

Back navigation completed and page fully loaded
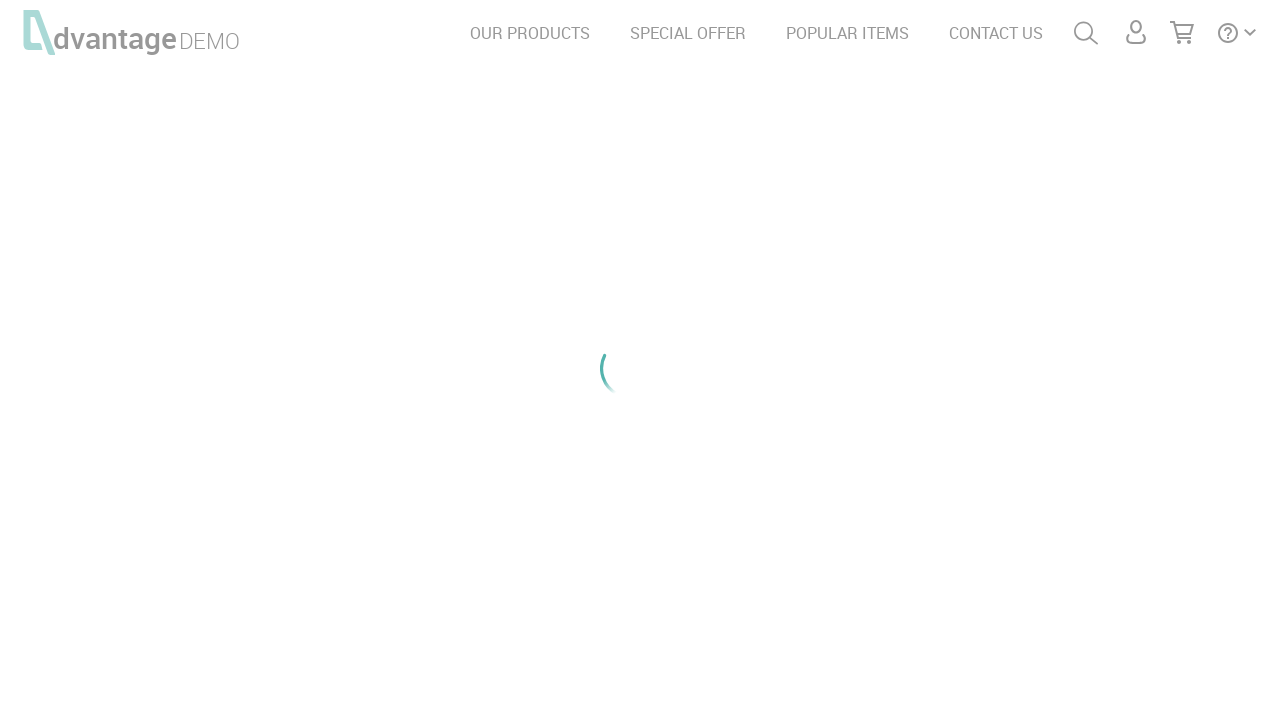

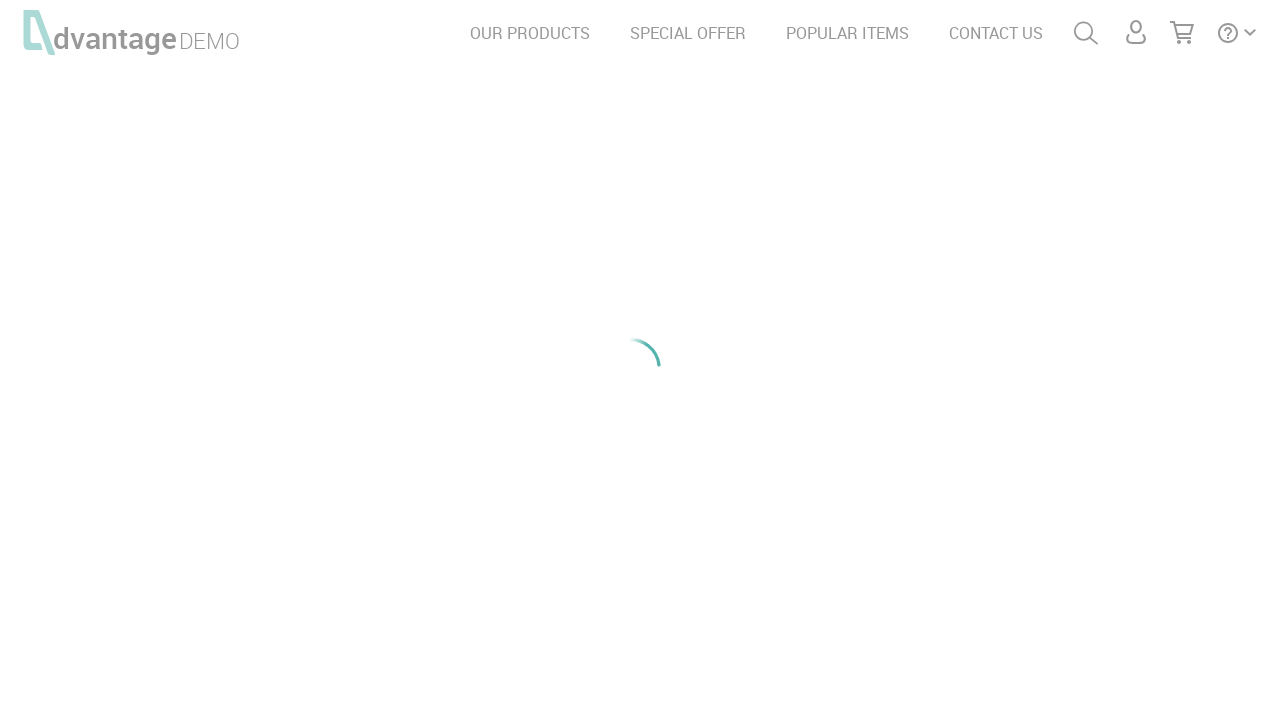